Tests that clicking the Due column header twice sorts the table in descending order

Starting URL: http://the-internet.herokuapp.com/tables

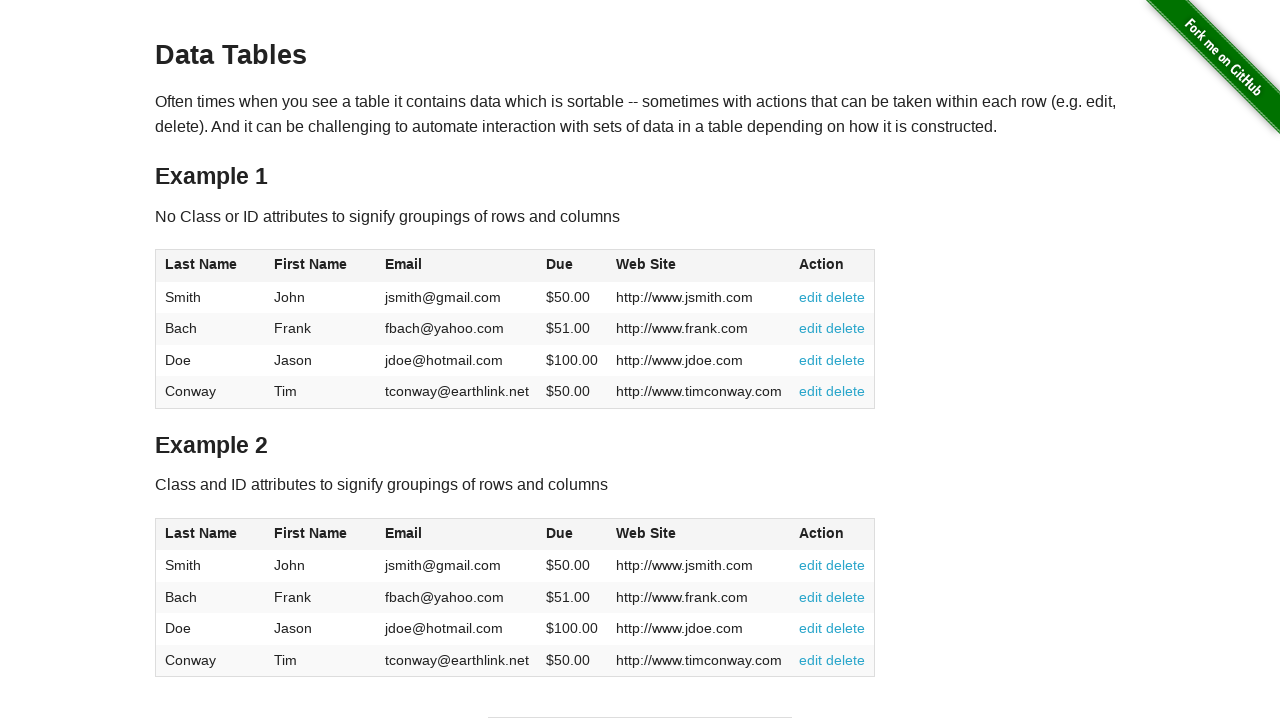

Clicked Due column header (4th column) first time for ascending sort at (572, 266) on #table1 thead tr th:nth-of-type(4)
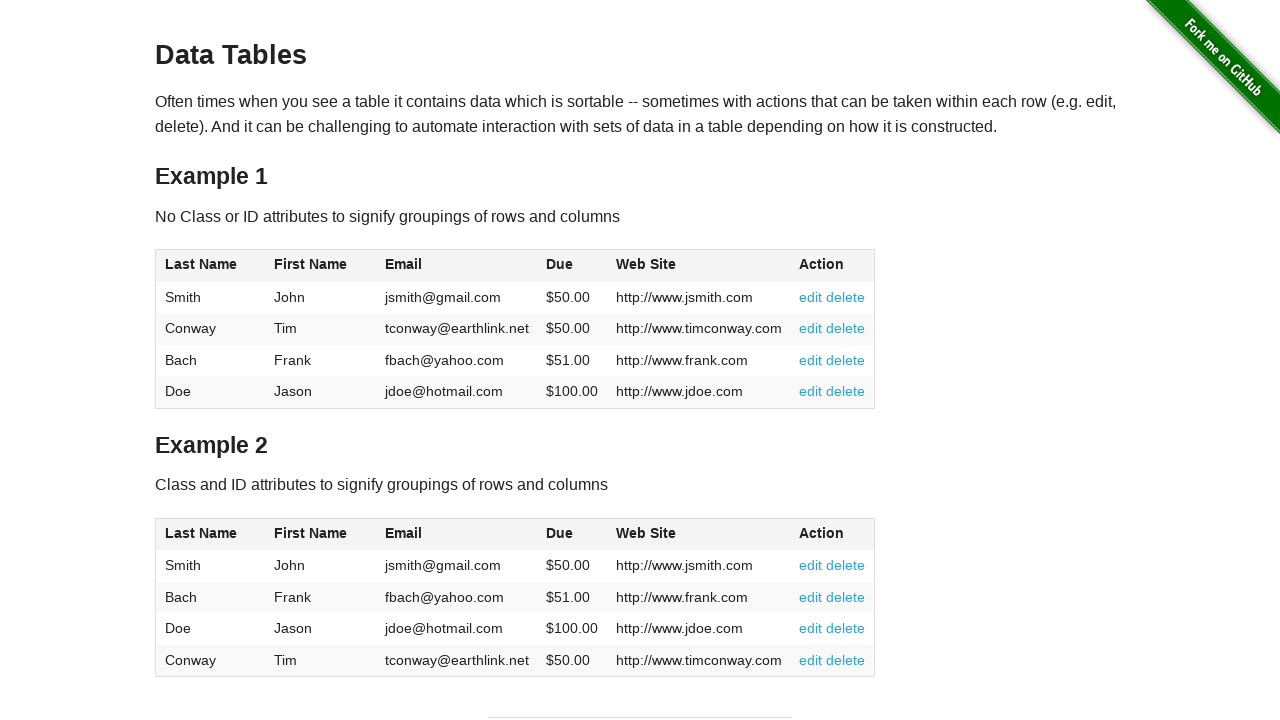

Clicked Due column header again to sort descending at (572, 266) on #table1 thead tr th:nth-of-type(4)
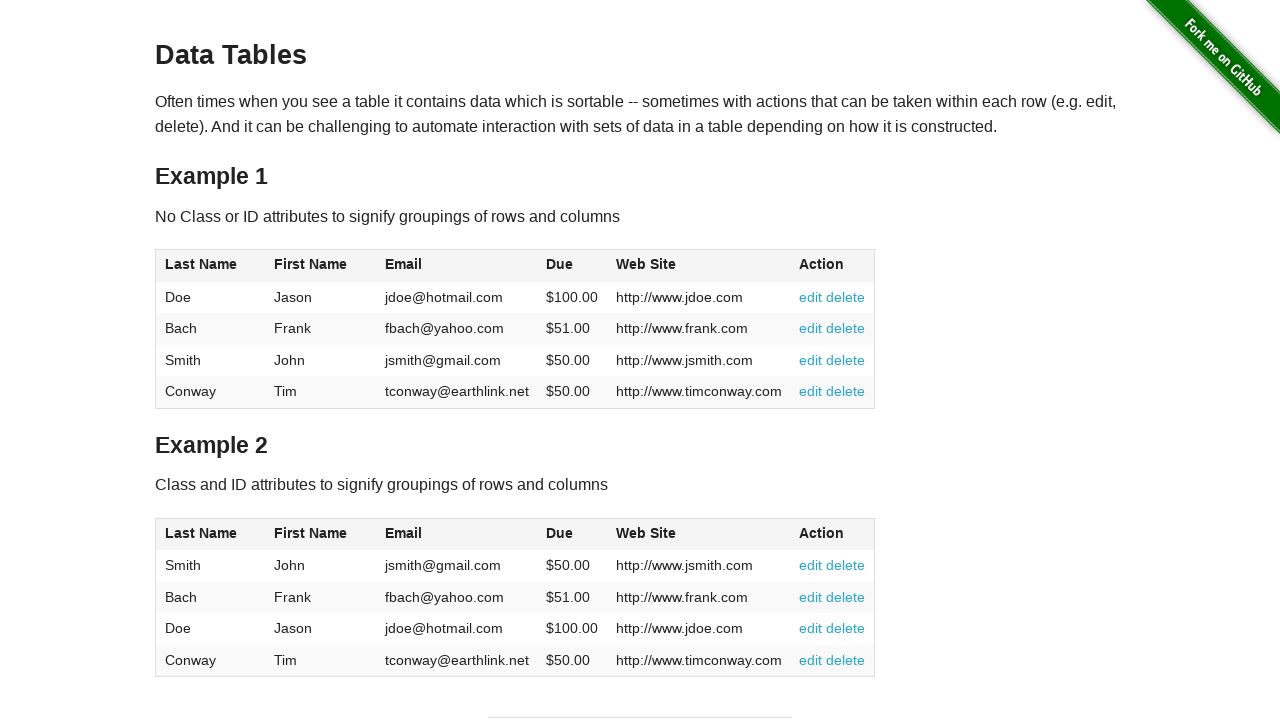

Table sorted in descending order by Due column
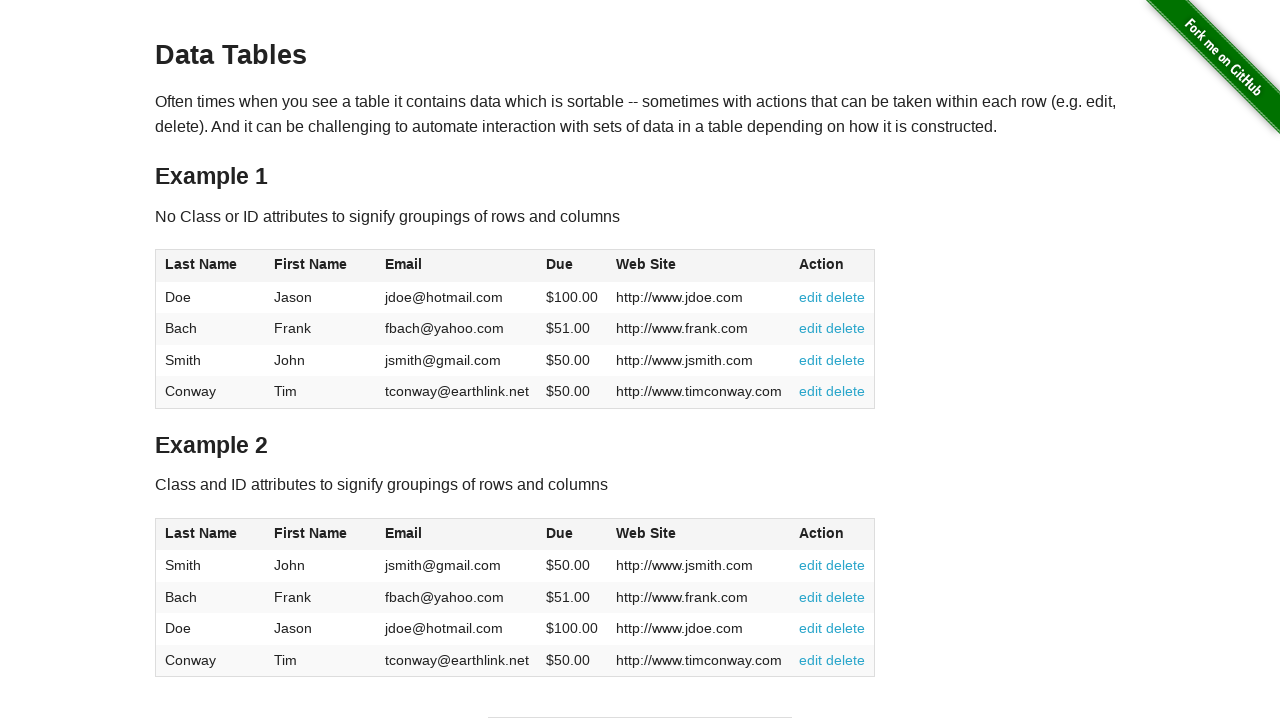

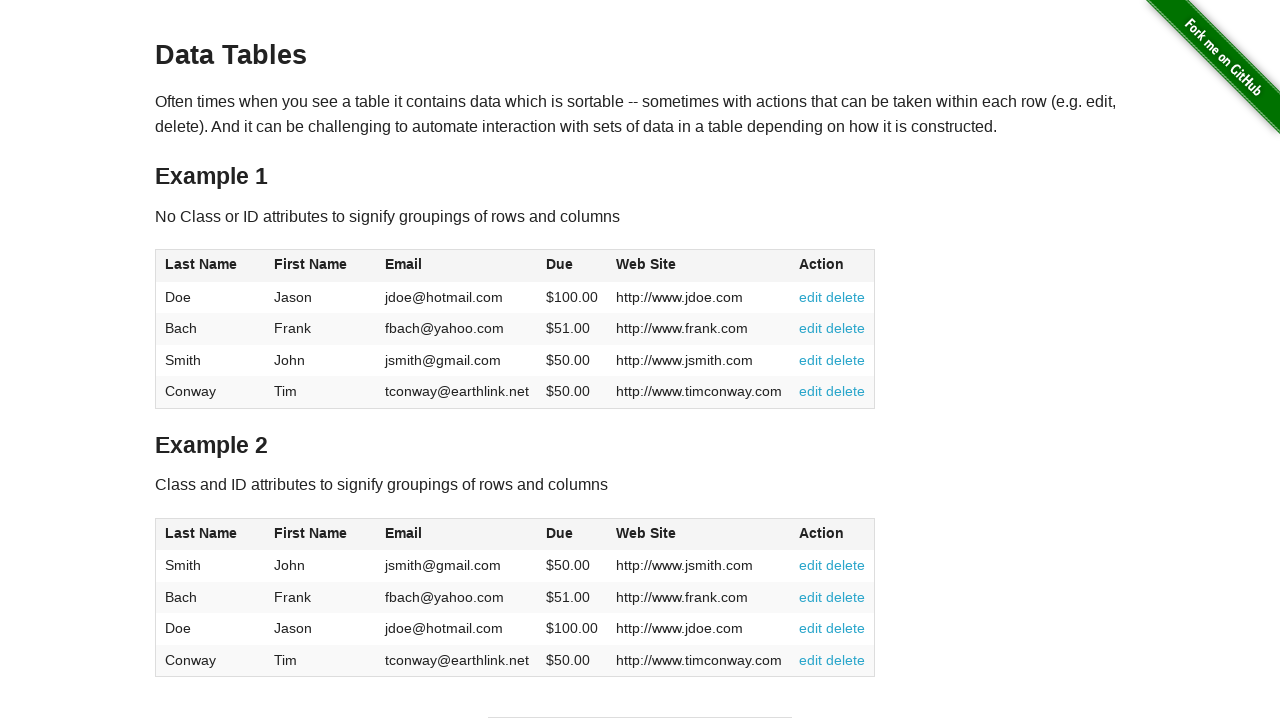